Verifies the A/B Testing link is enabled and clicks on it to navigate to the A/B test page

Starting URL: https://practice.cydeo.com/

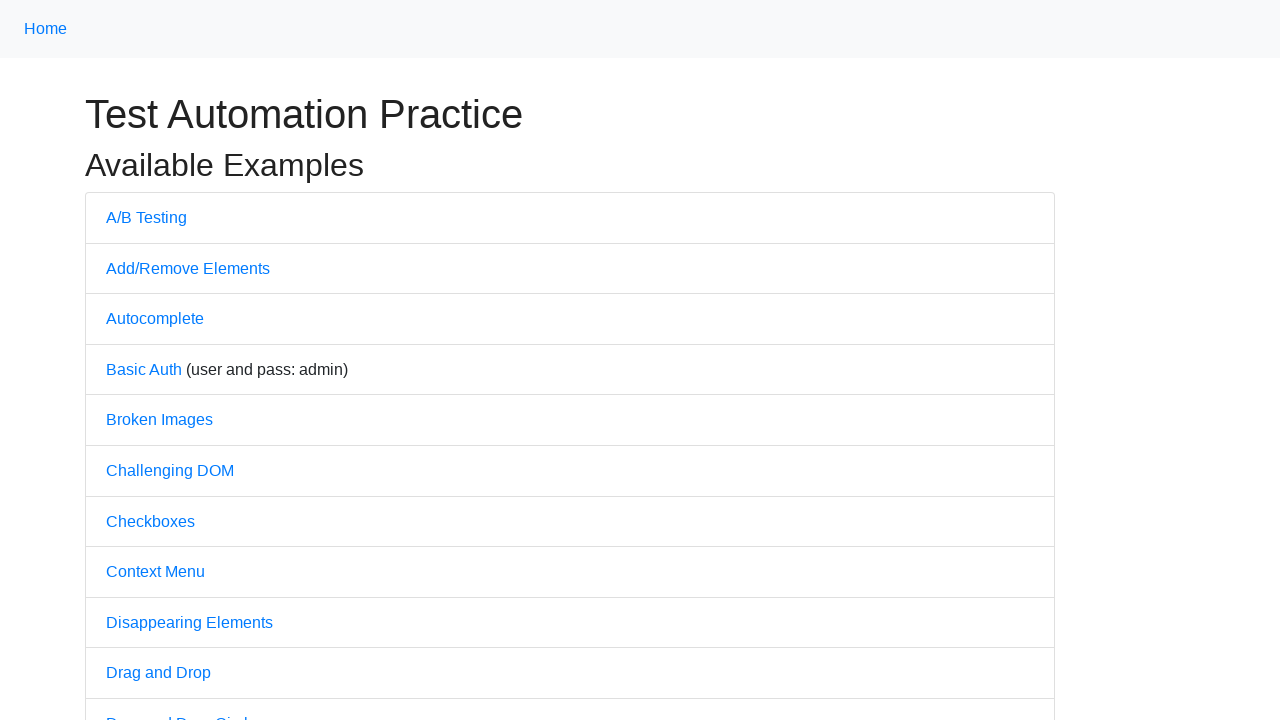

Located the A/B Testing link element
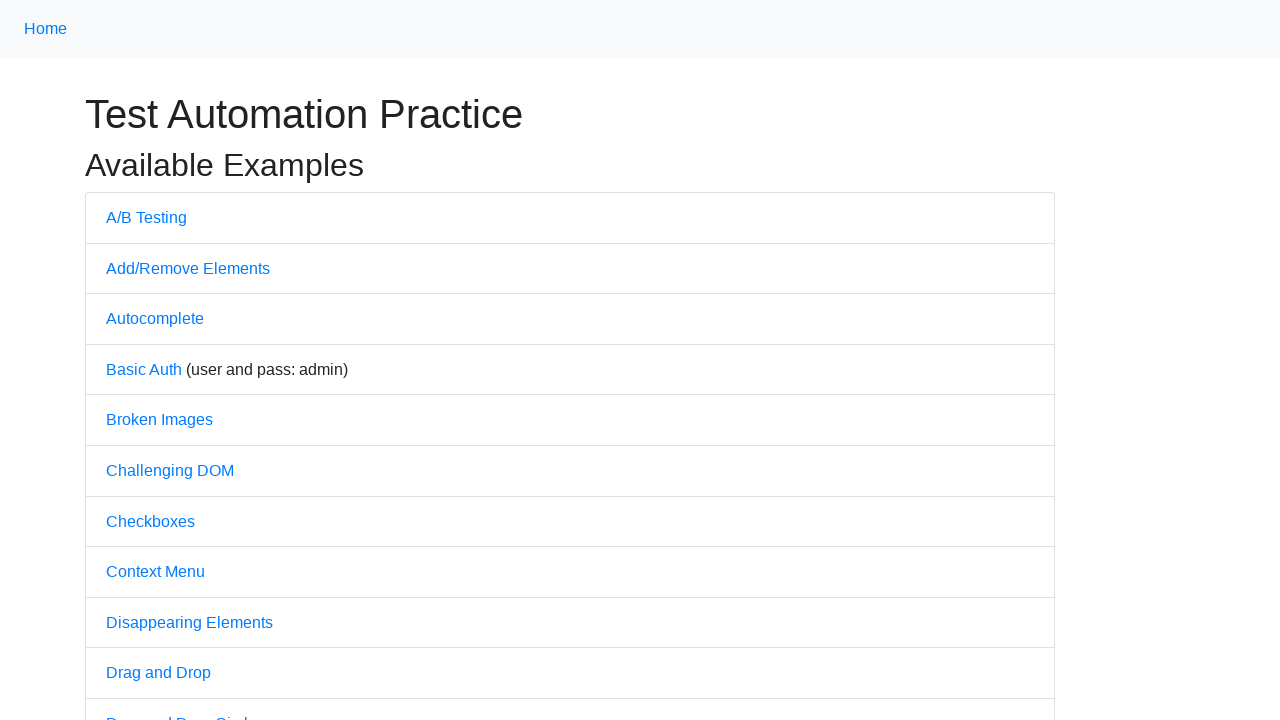

Verified that A/B Testing link is enabled
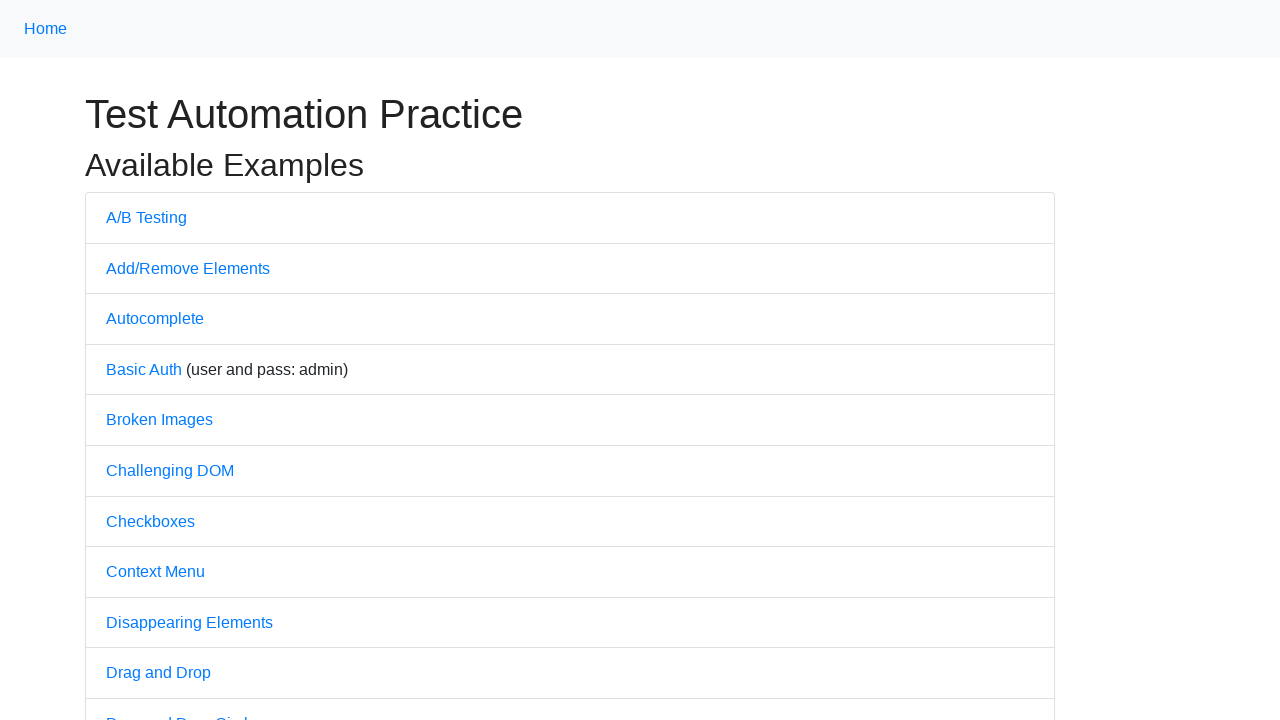

Clicked the A/B Testing link to navigate to the A/B test page at (146, 217) on a[href='/abtest']
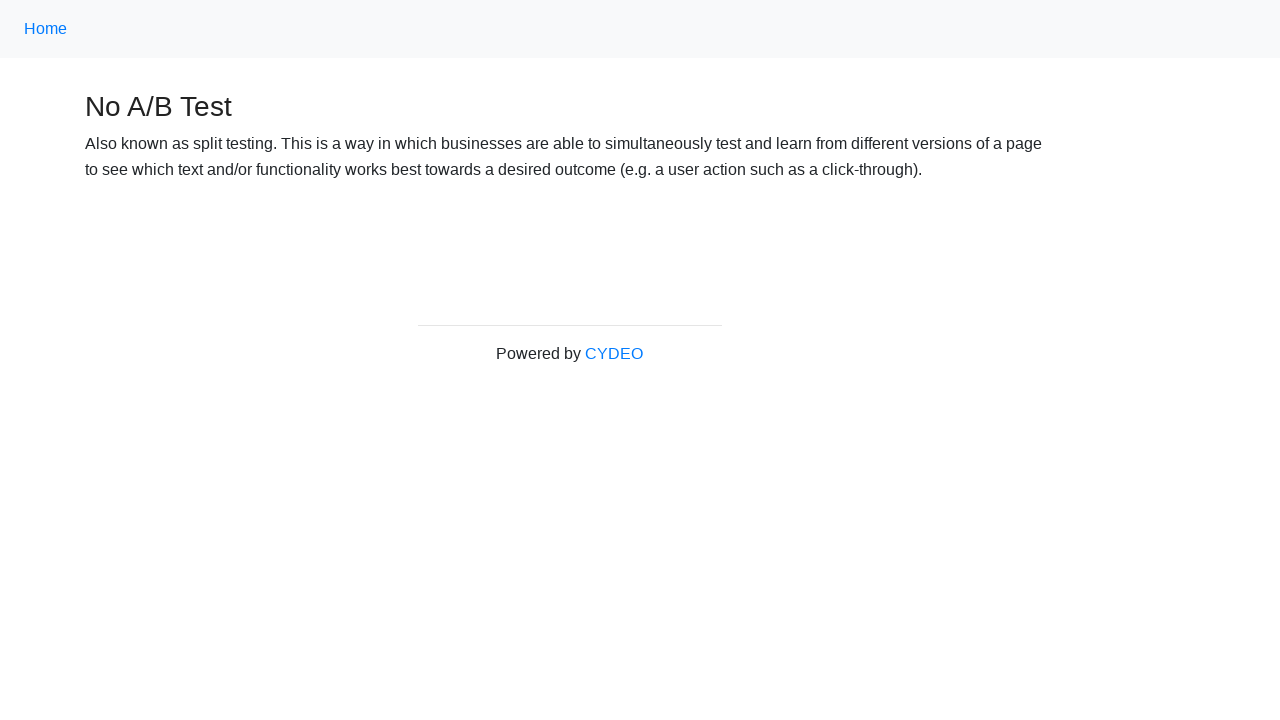

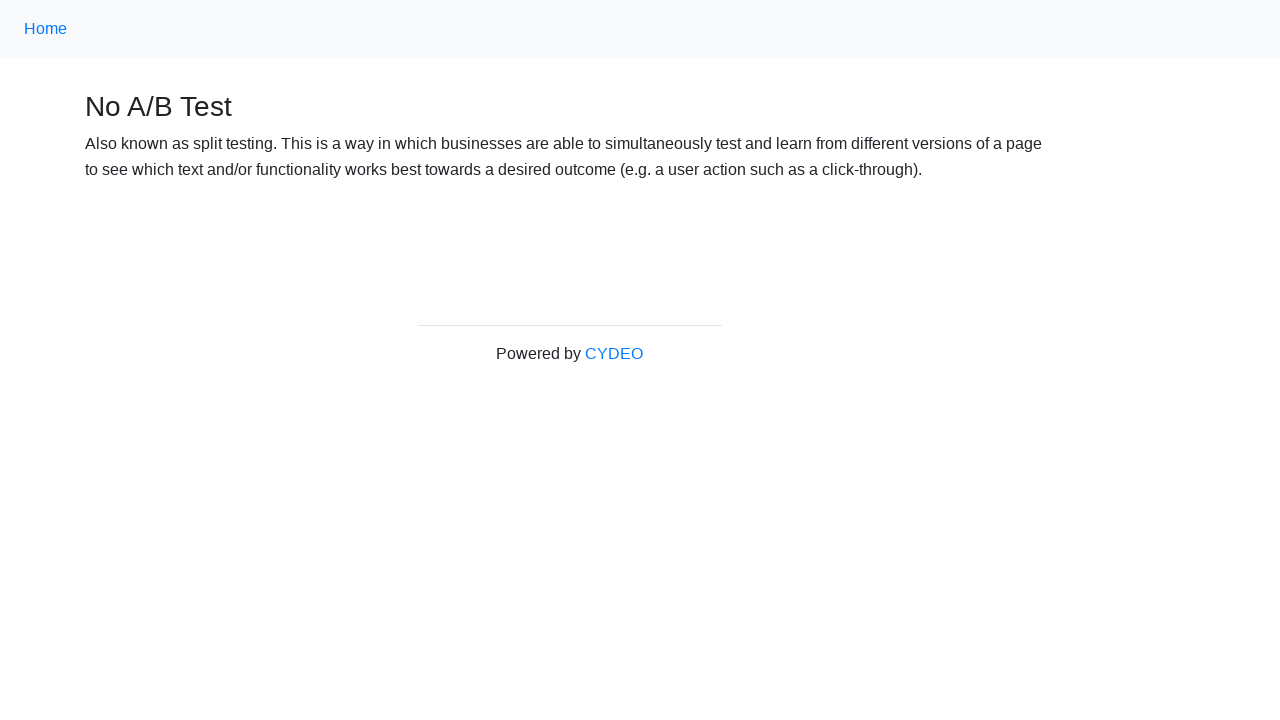